Tests click and hold functionality by performing a click and hold action on a circle element on a demo application page

Starting URL: https://demoapps.qspiders.com/ui/clickHold?sublist=0

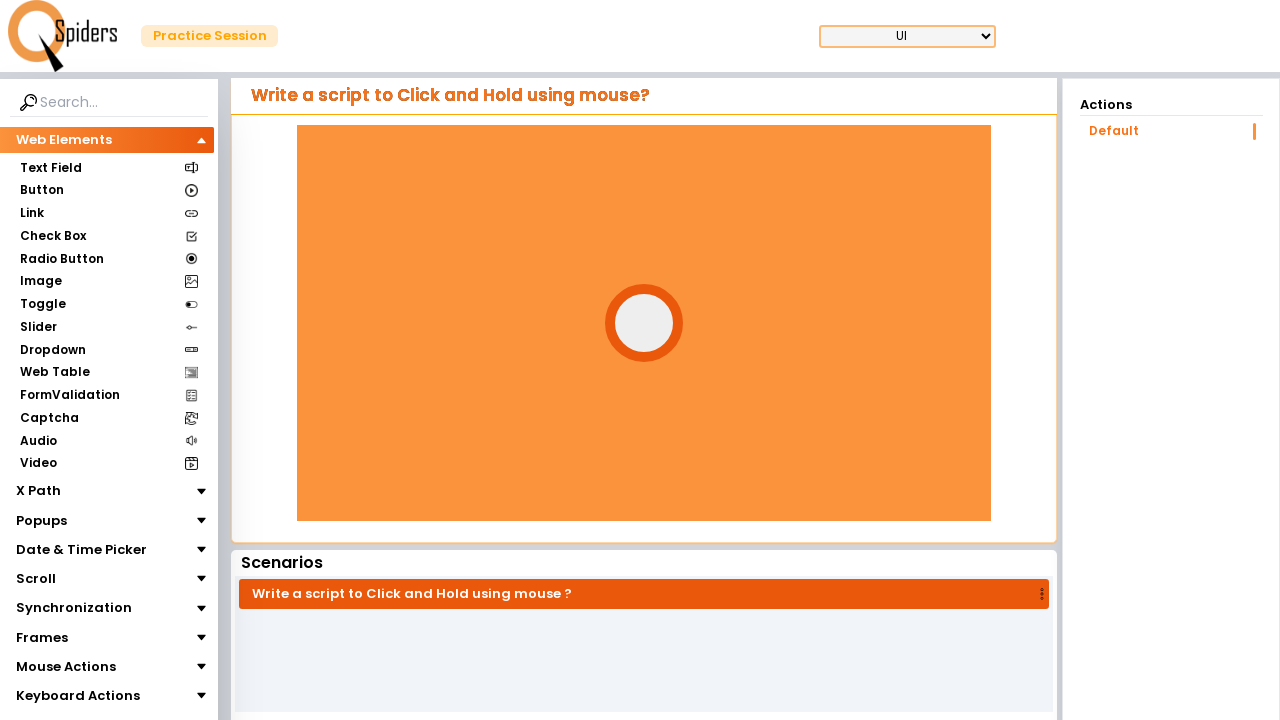

Located the circle element
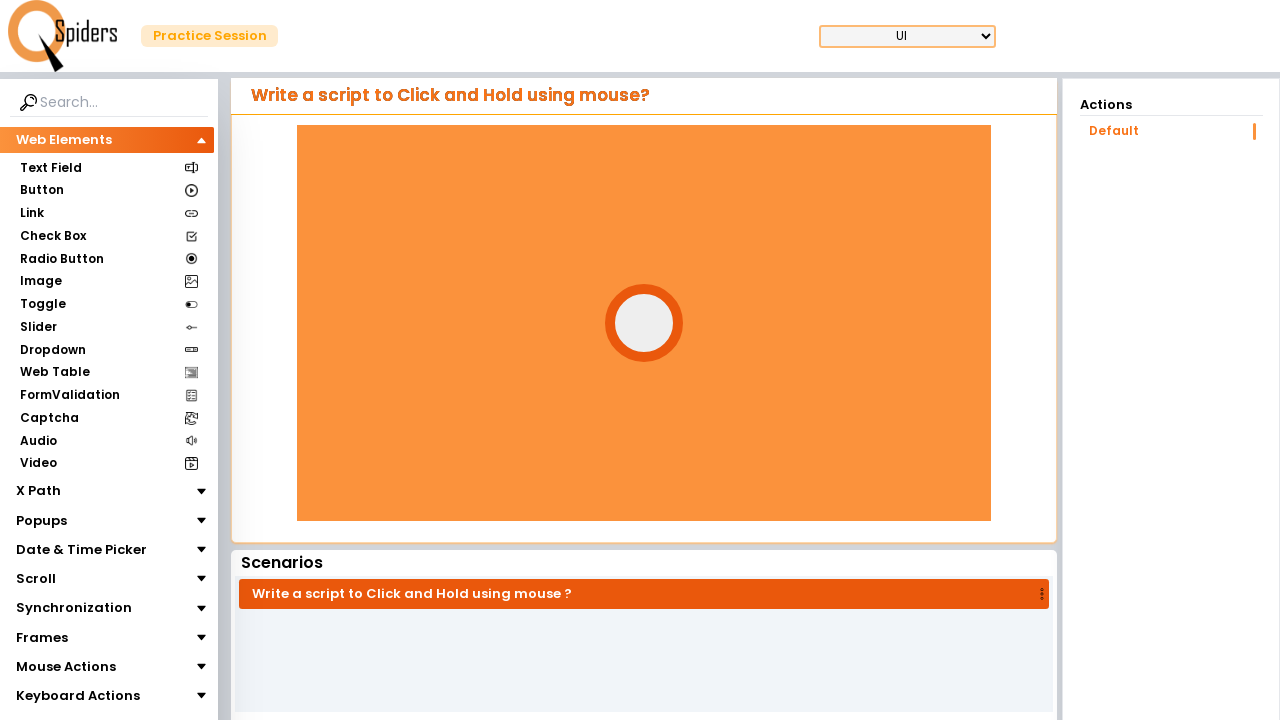

Hovered over the circle element at (644, 323) on #circle
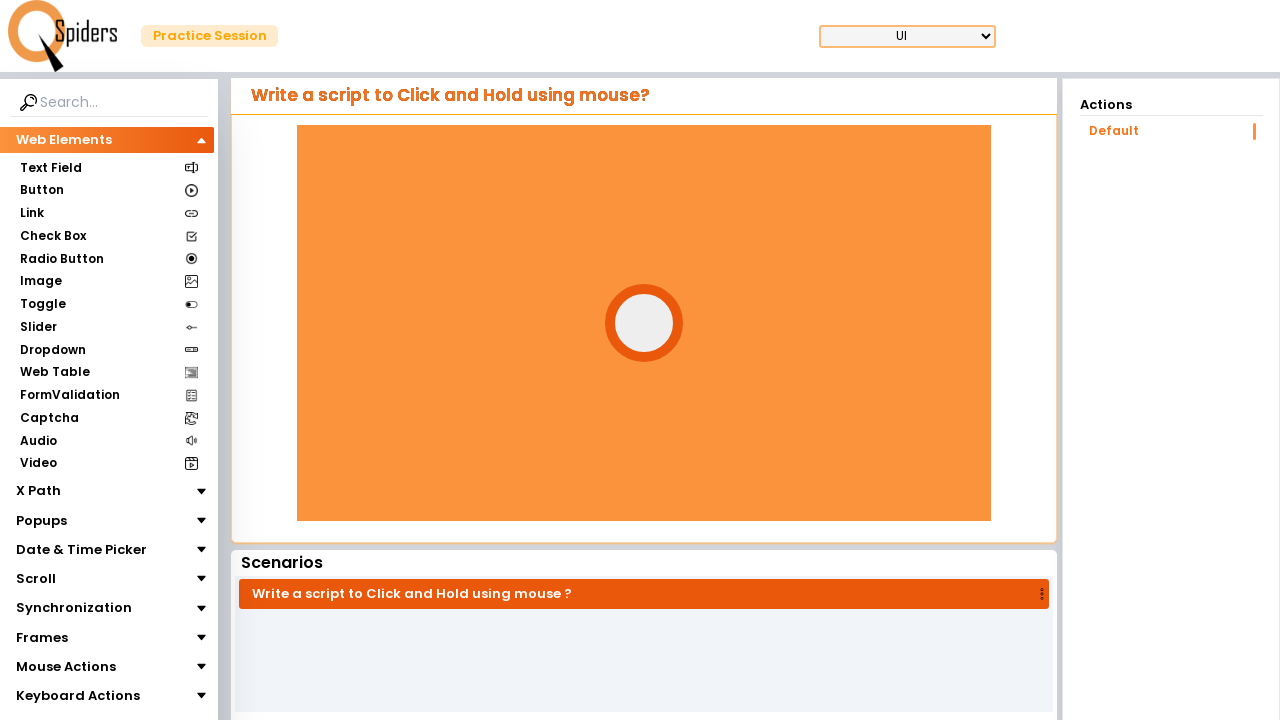

Mouse button pressed down on circle element at (644, 323)
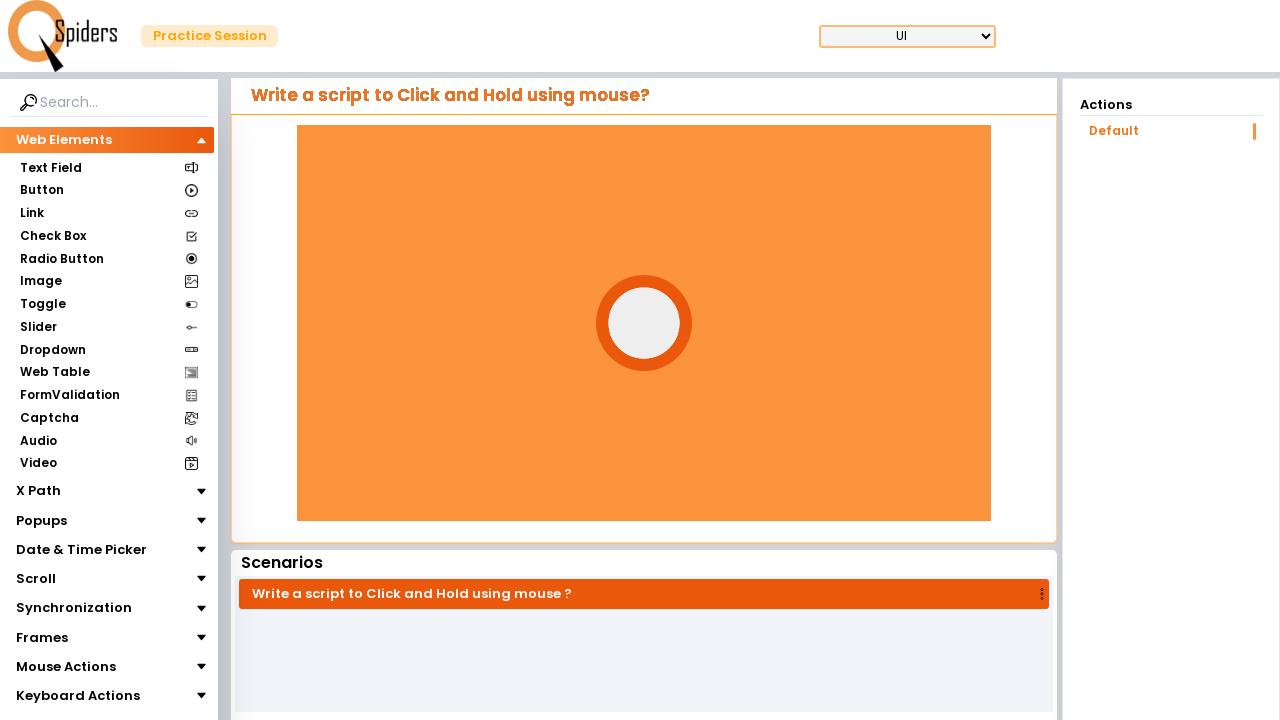

Held mouse button down for 2 seconds
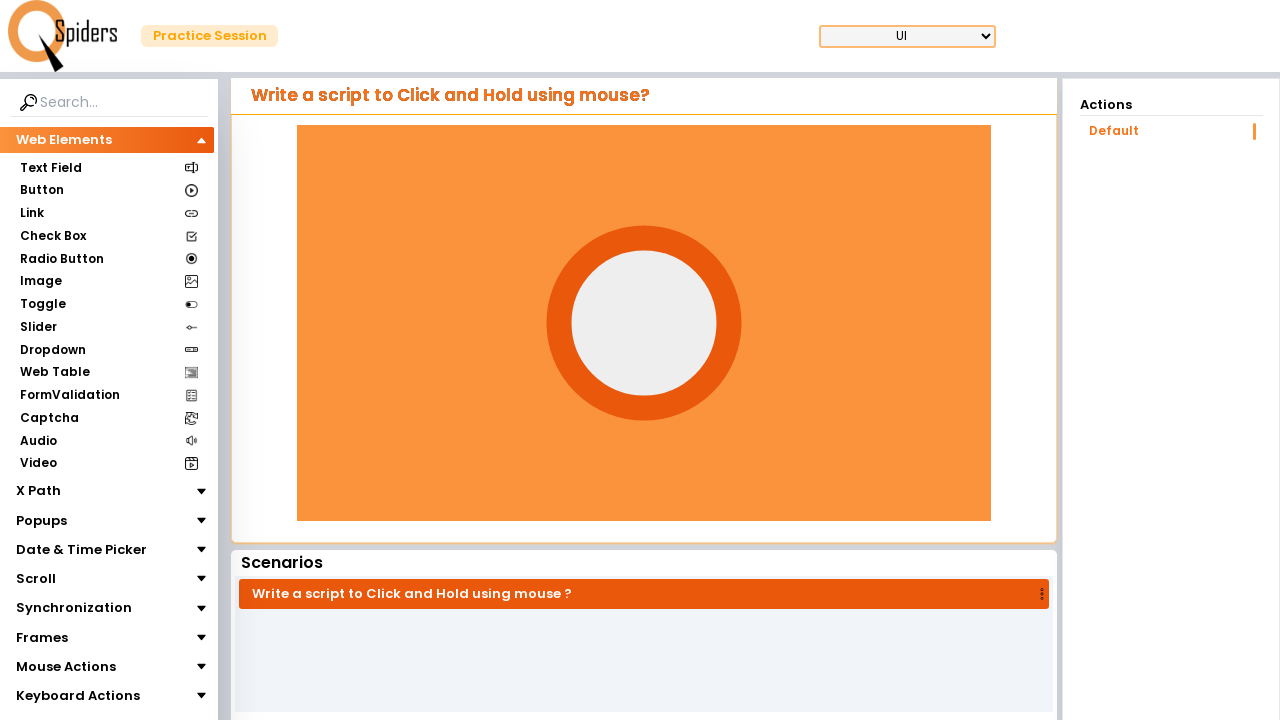

Released mouse button from circle element at (644, 323)
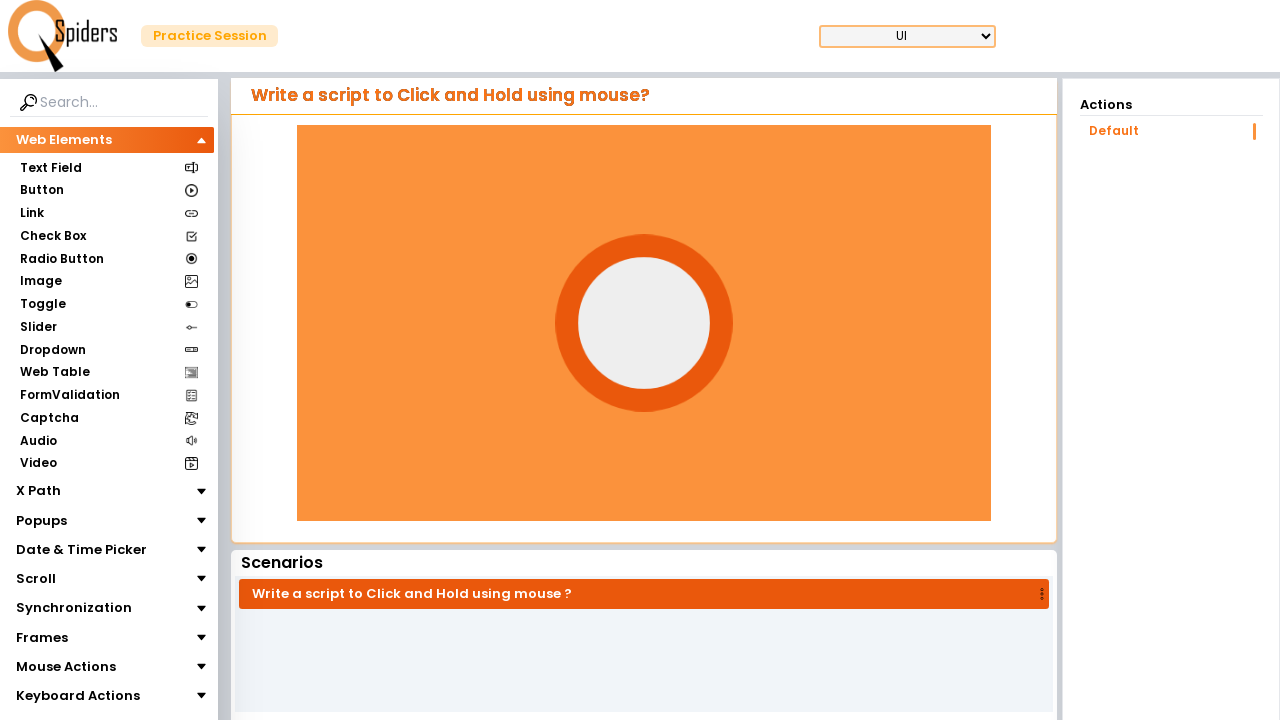

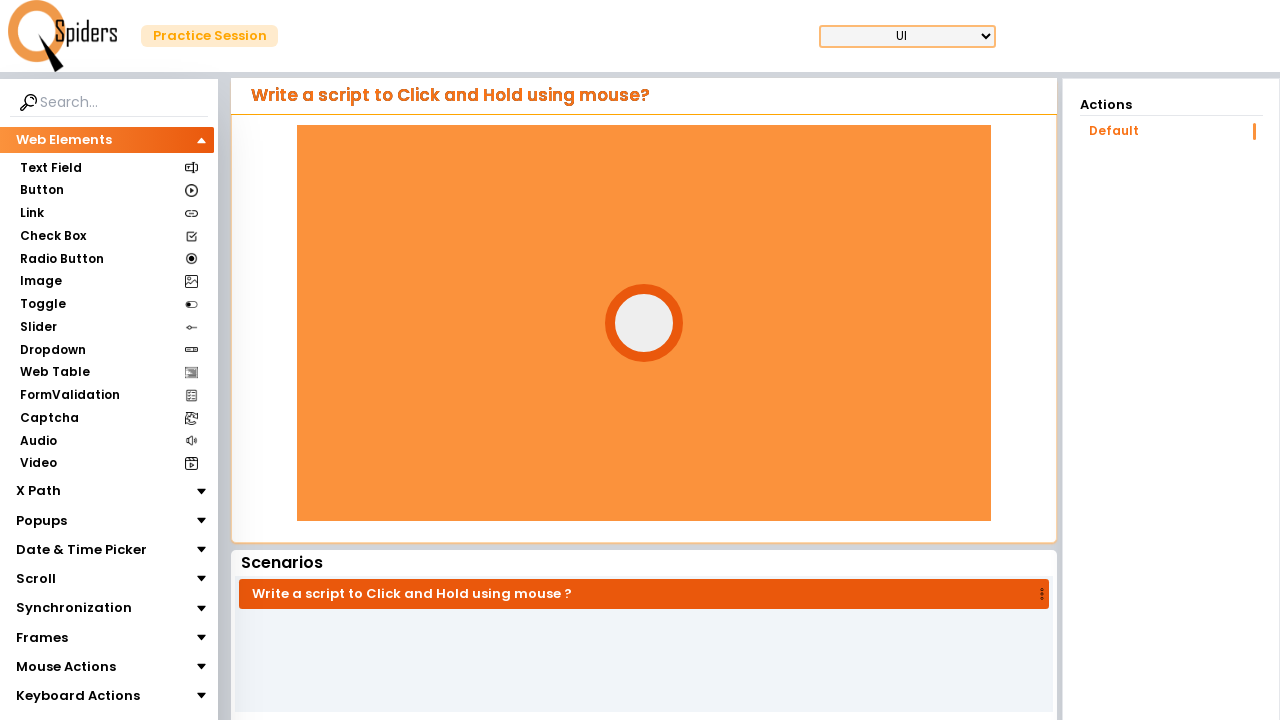